Tests dynamic loading by clicking start button and verifying the text appears after loading completes

Starting URL: https://automationfc.github.io/dynamic-loading/

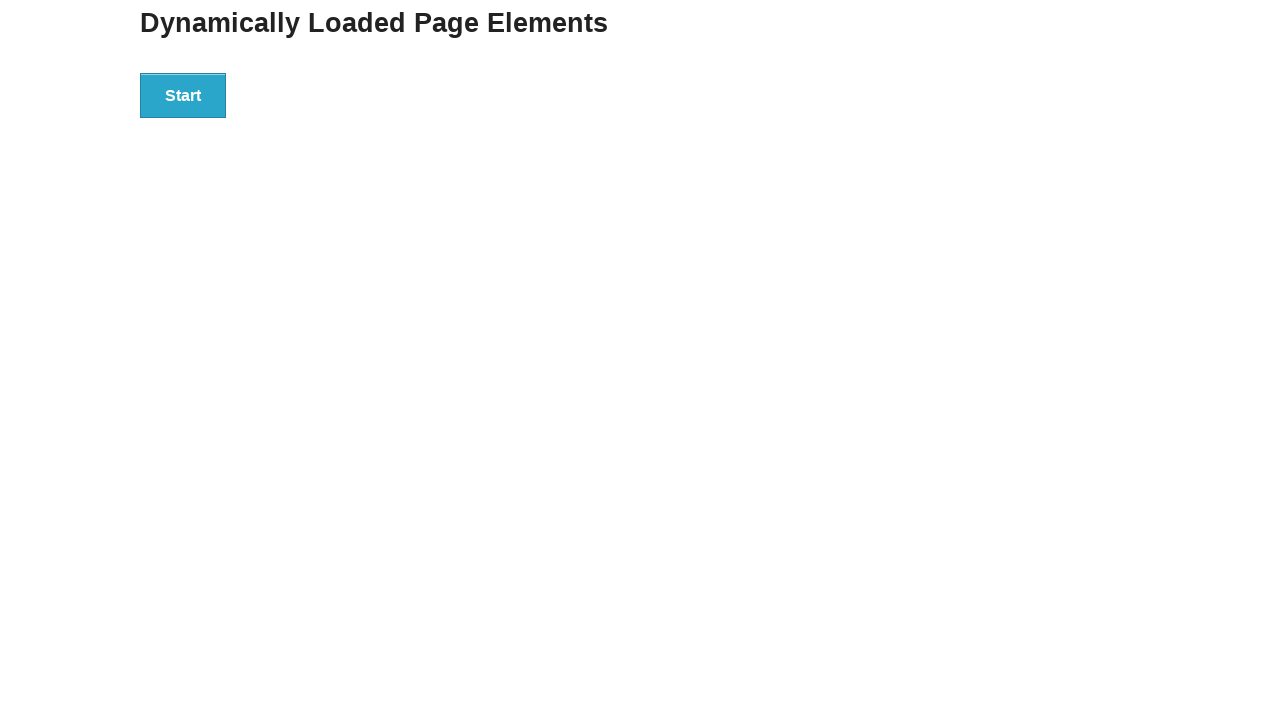

Clicked start button to begin dynamic loading at (183, 95) on div#start button
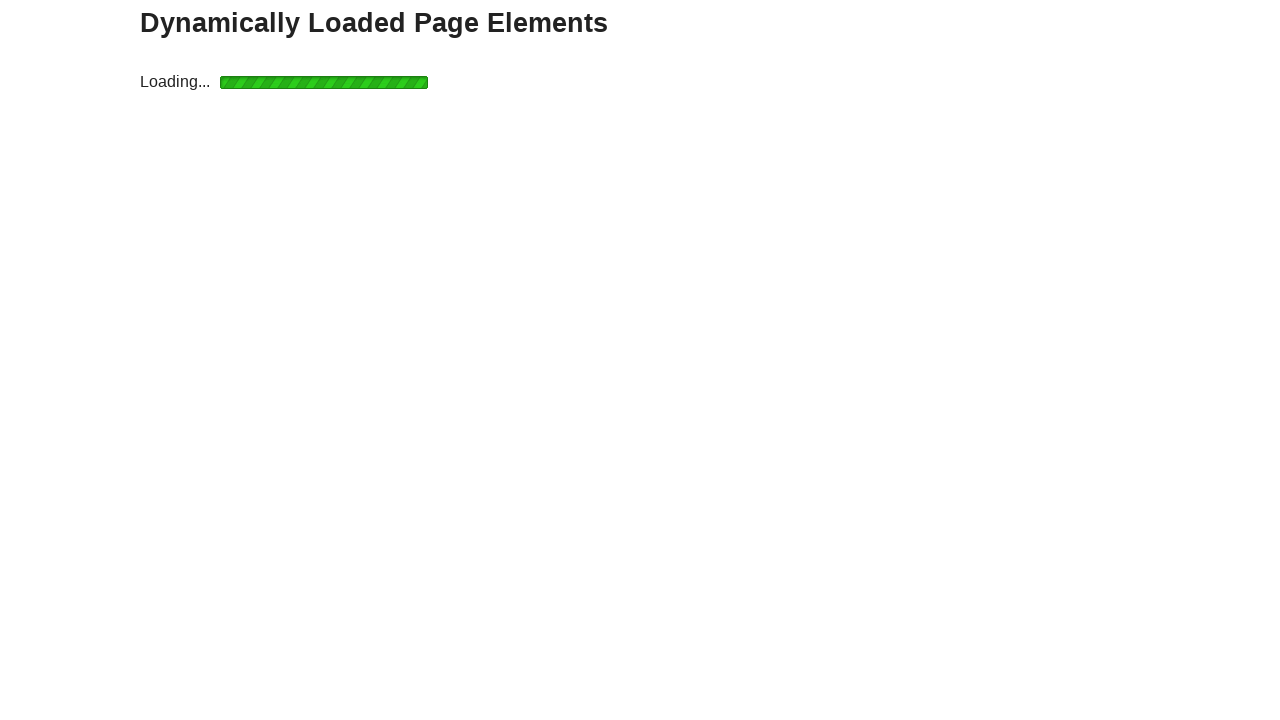

Waited for loading to complete and finish text to appear
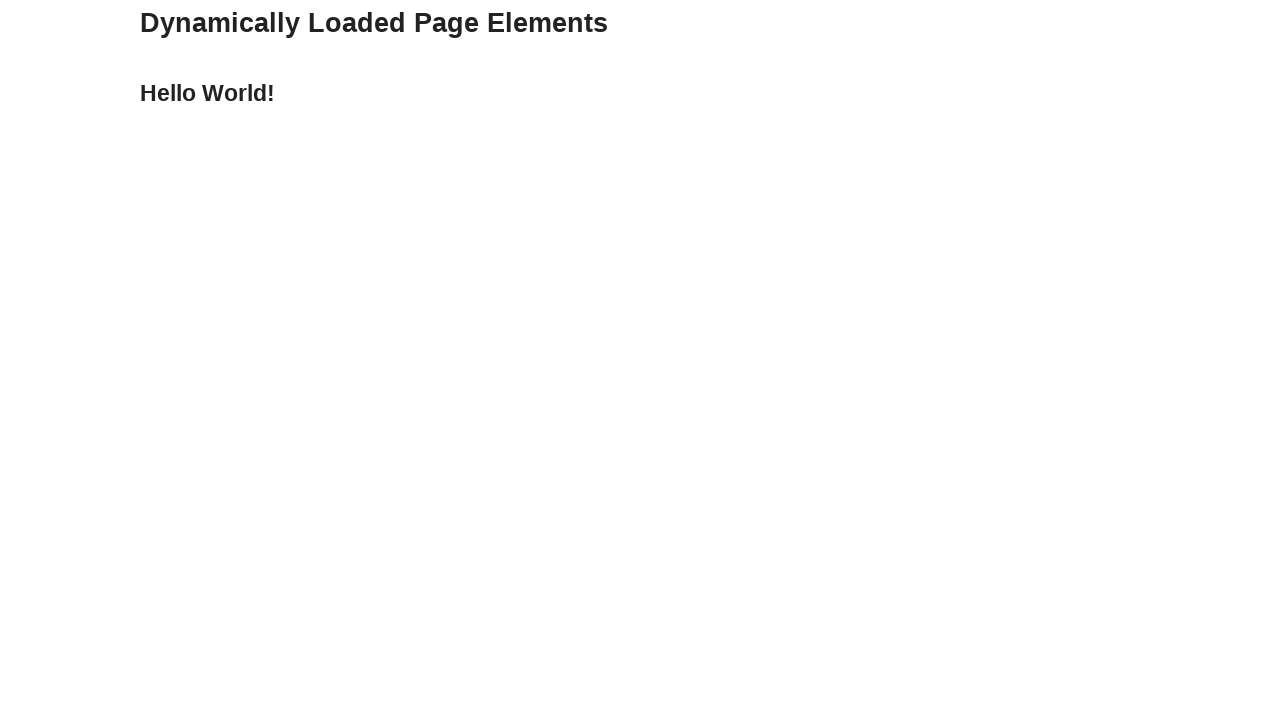

Verified that the loaded text equals 'Hello World!'
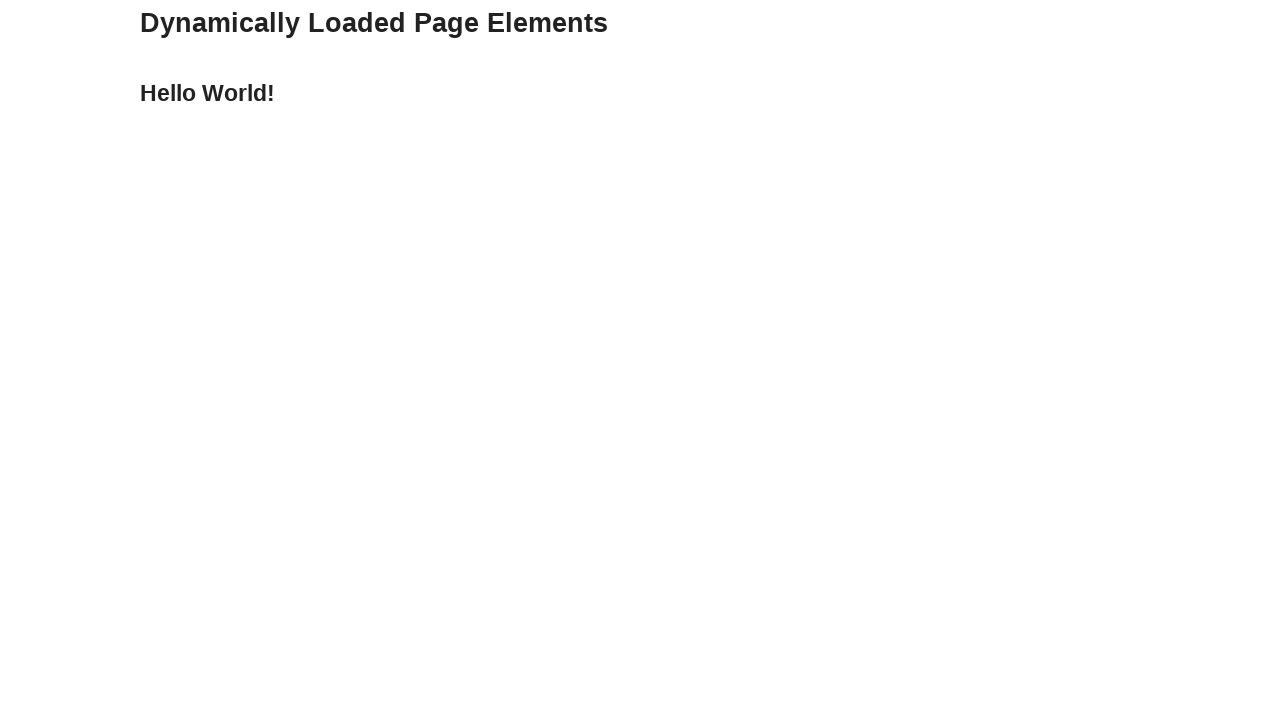

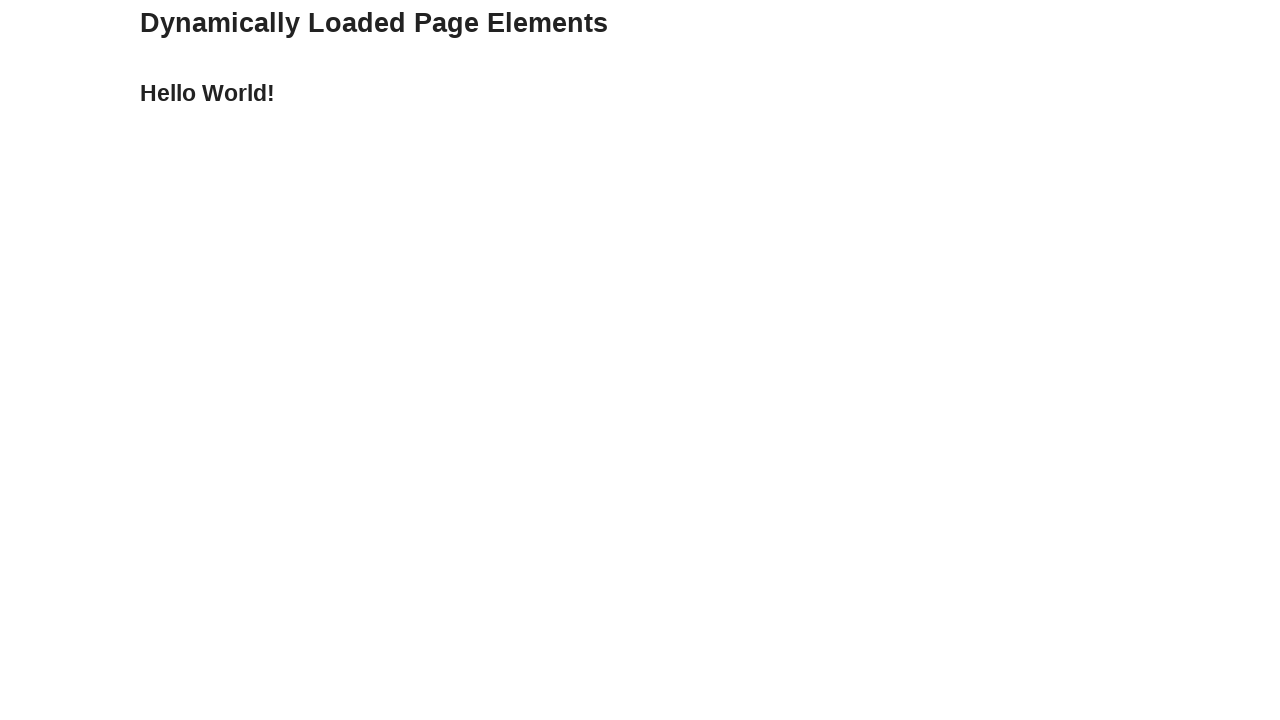